Tests navigation functionality on a blog website by clicking About and Contact links and verifying the resulting URLs

Starting URL: https://qabloglist.ccbp.tech/

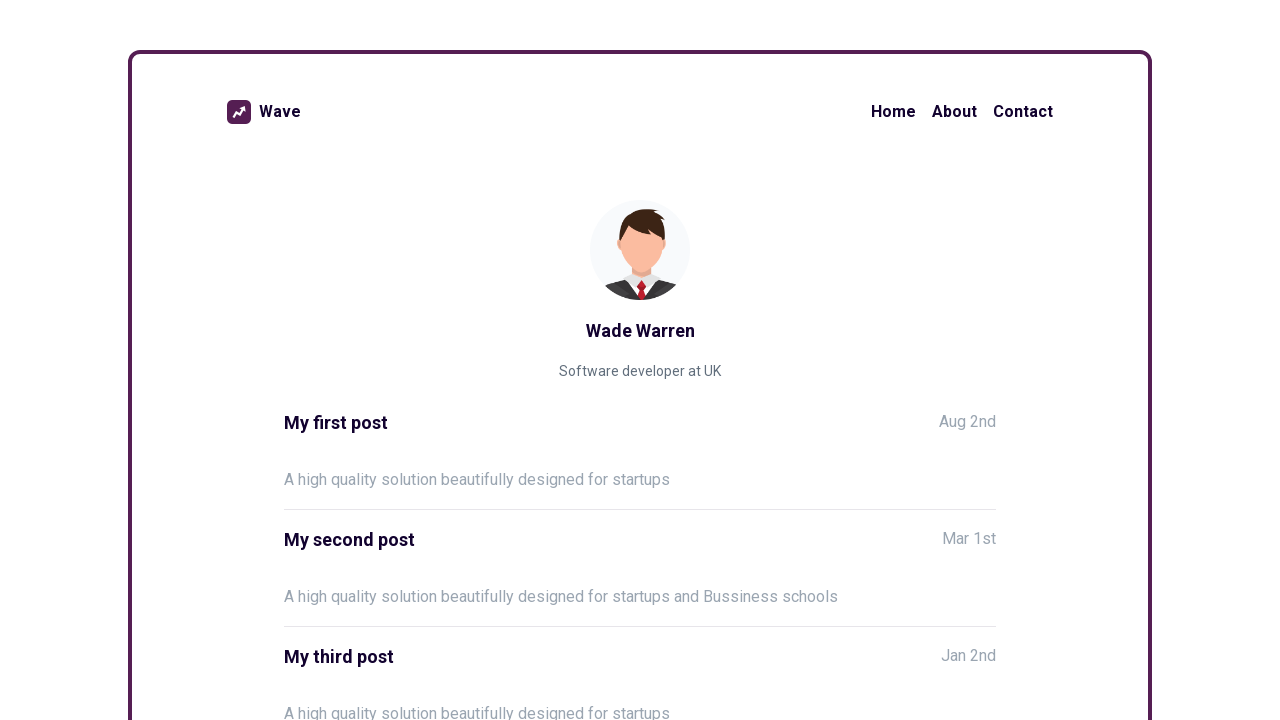

Blog title element loaded on page
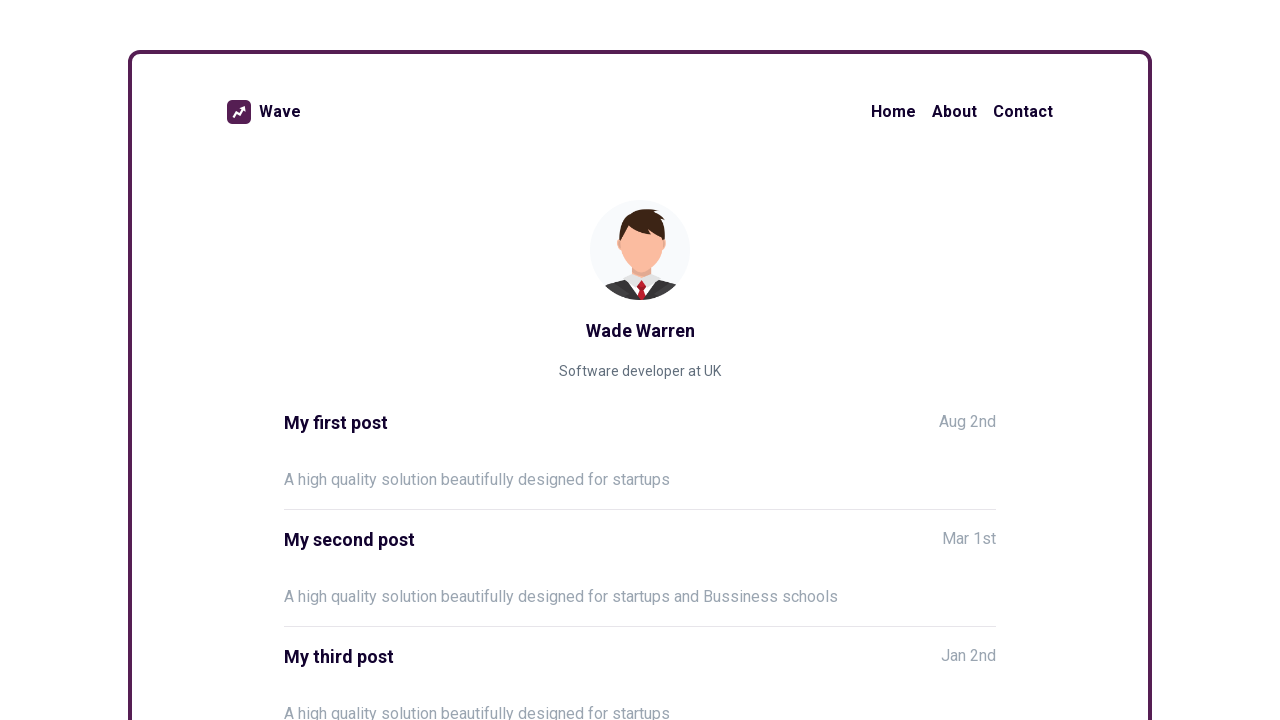

Clicked About link (first navigation link after Home) at (954, 112) on xpath=//a[text() = 'Home']/following::a[1]
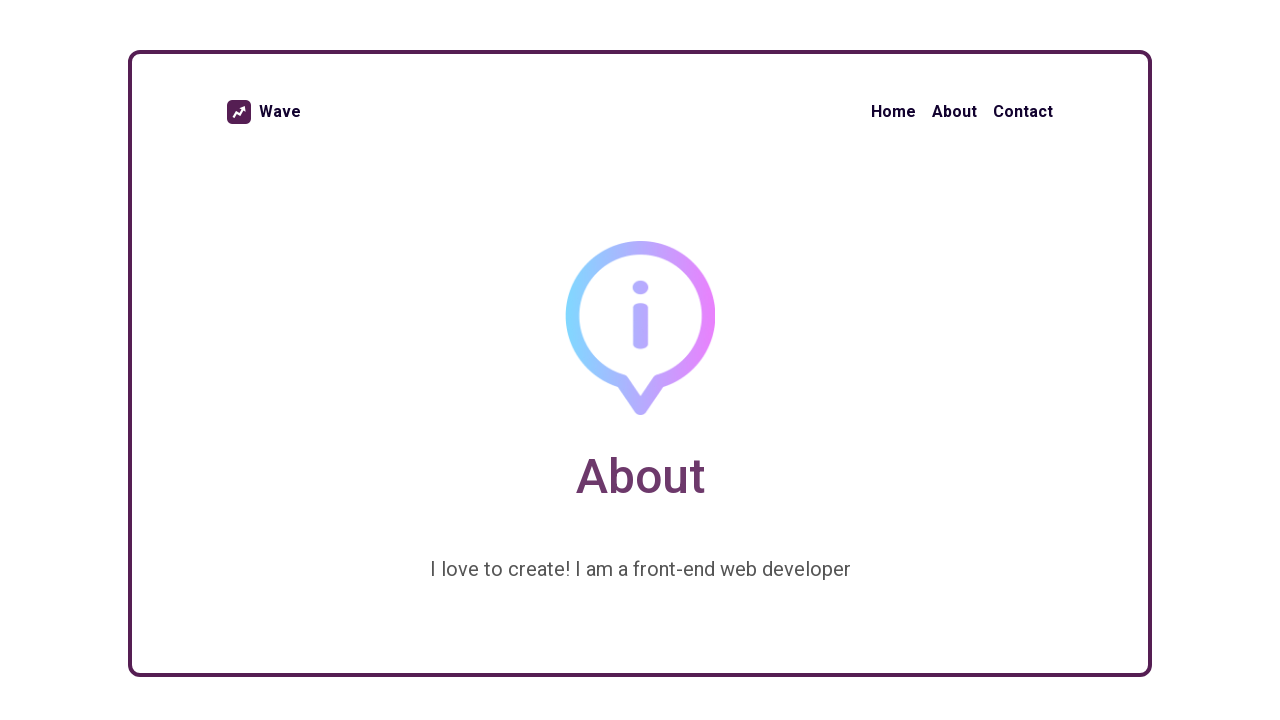

Verified navigation to About page (https://qabloglist.ccbp.tech/about)
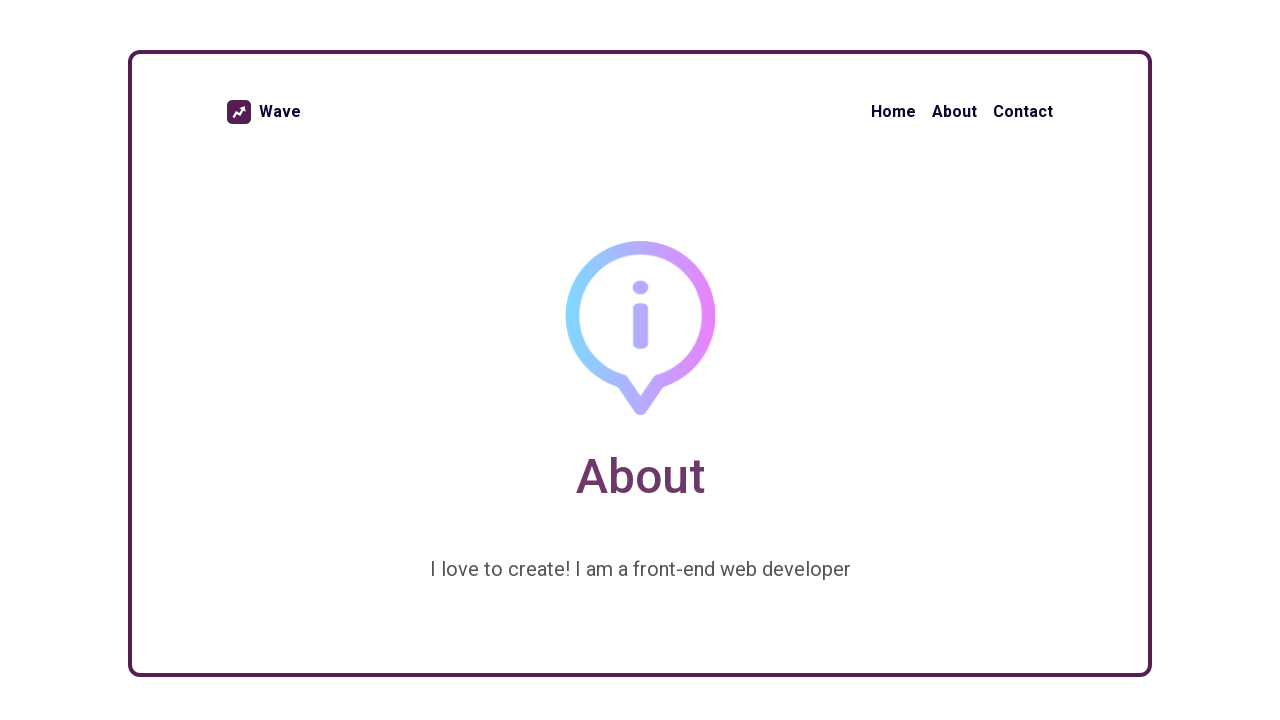

Navigated back to previous page
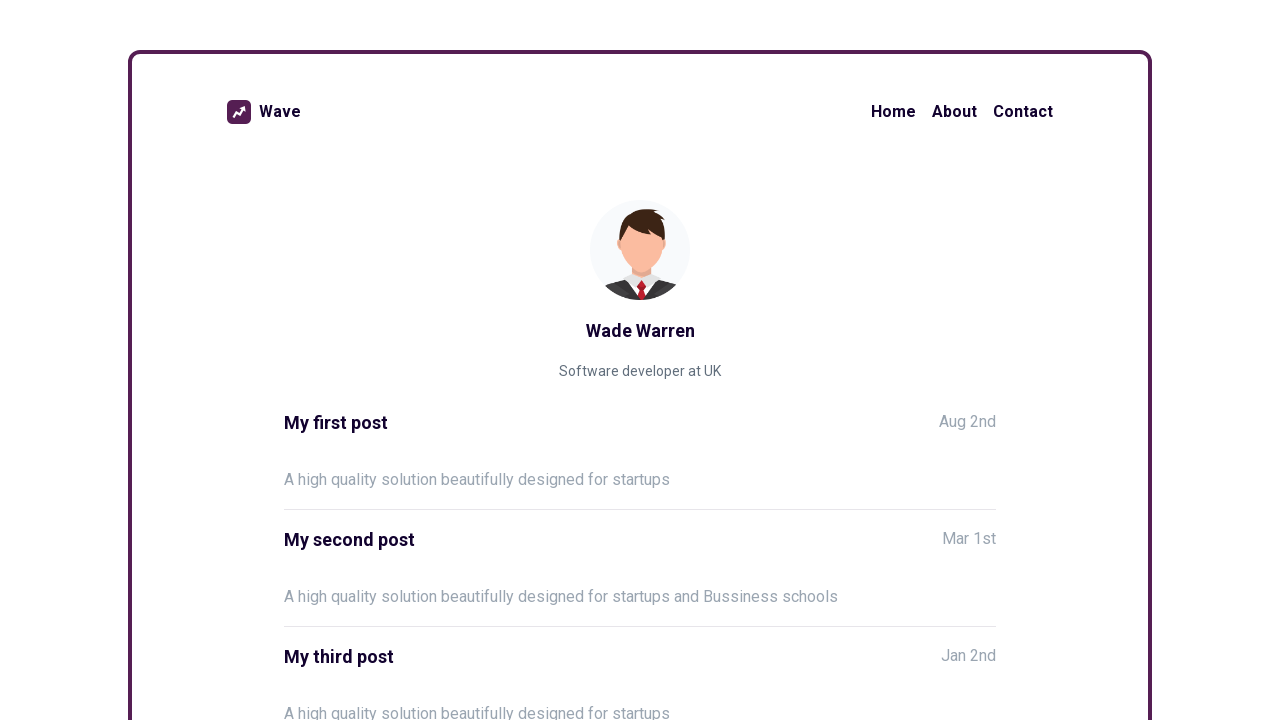

Clicked Contact link (second navigation link after Home) at (1023, 112) on xpath=//a[text() = 'Home']/following::a[2]
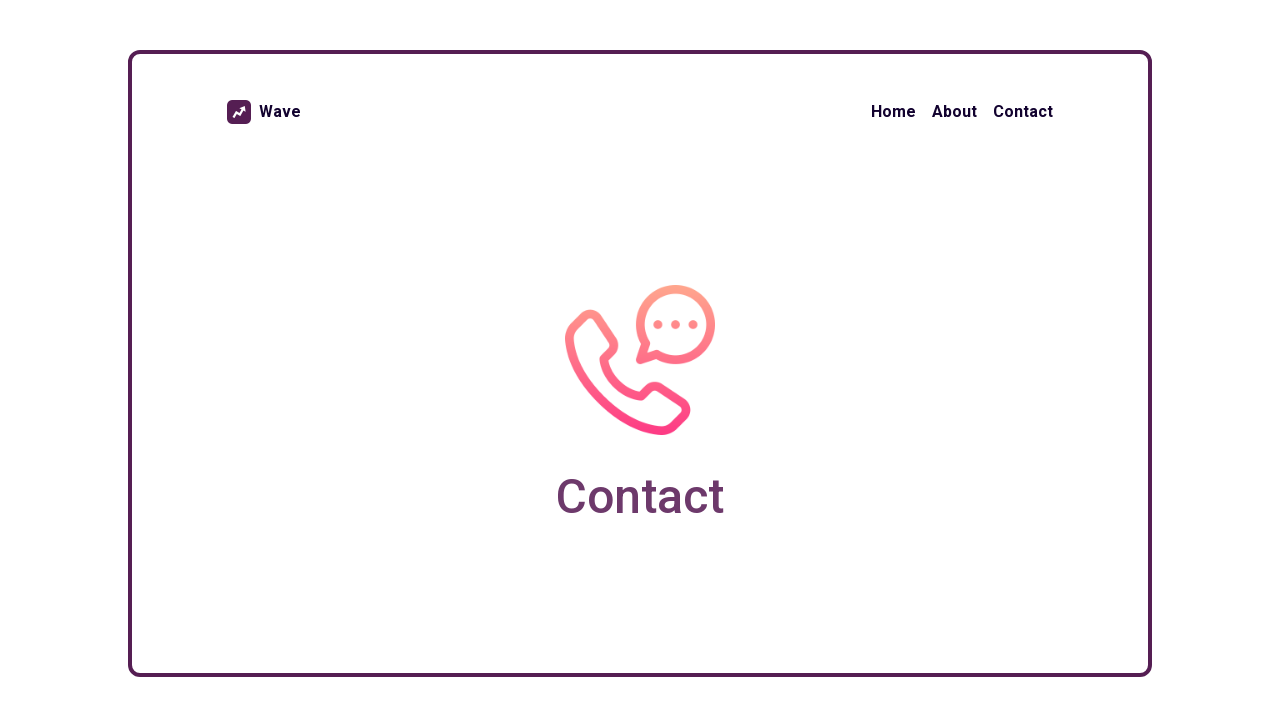

Verified navigation to Contact page (https://qabloglist.ccbp.tech/contact)
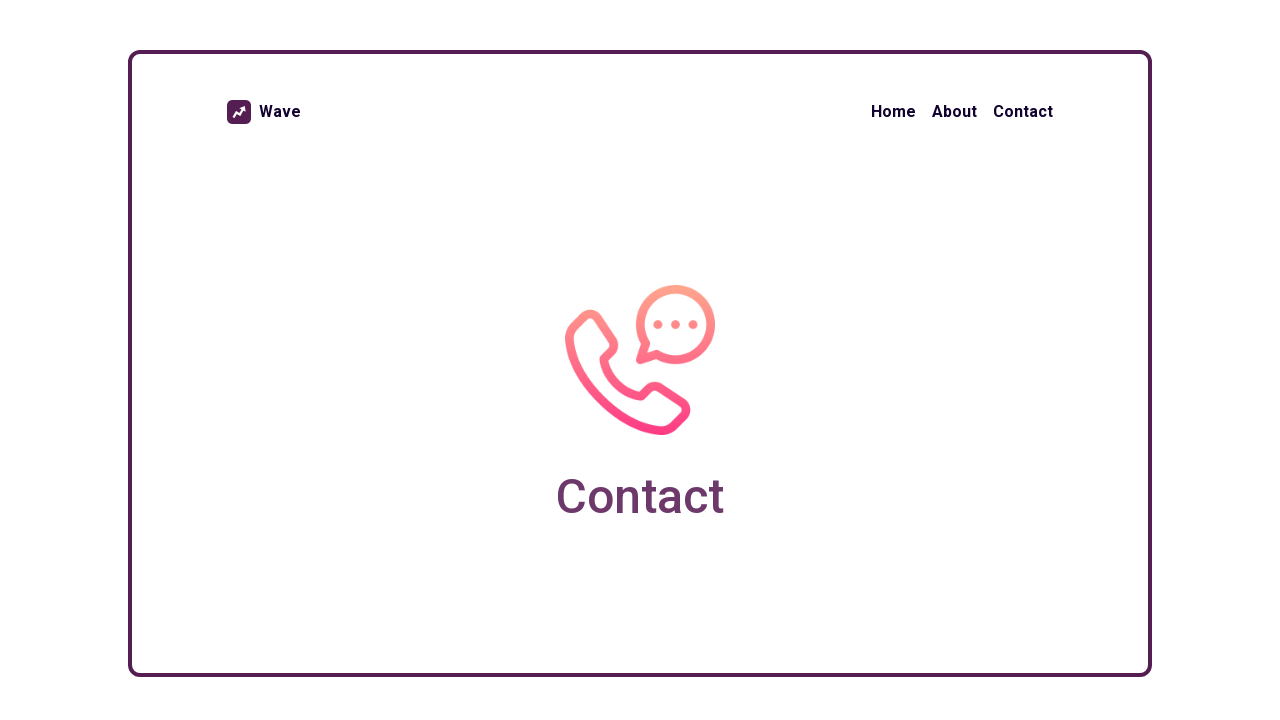

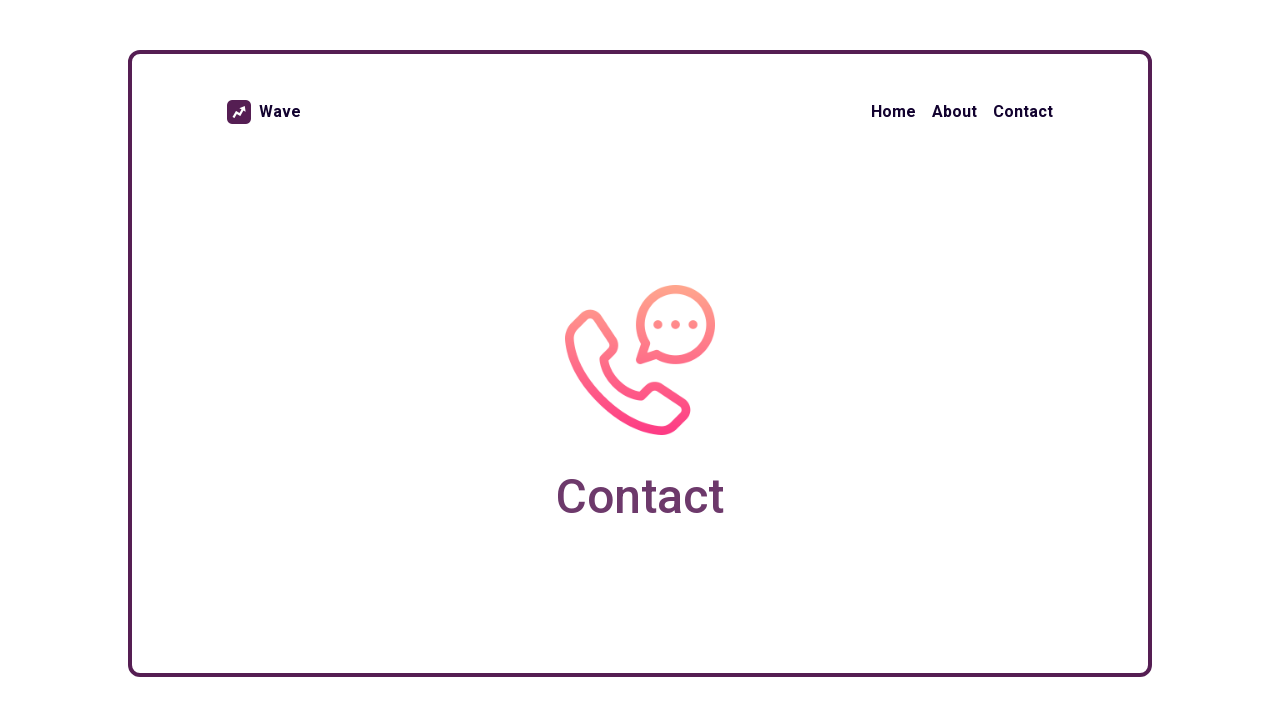